Tests form validation by submitting multiple files upload form without selecting any files

Starting URL: https://testautomationpractice.blogspot.com/

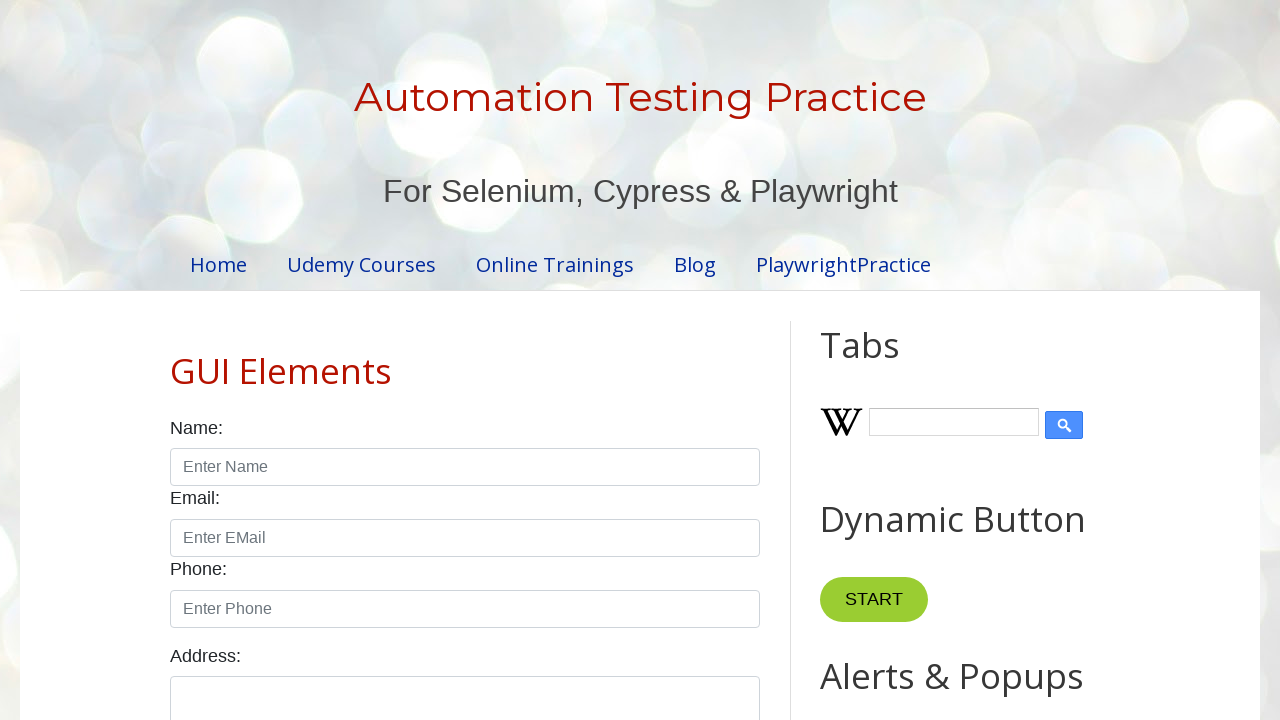

Clicked 'Upload Multiple Files' button without selecting any files at (588, 361) on internal:role=button[name="Upload Multiple Files"i]
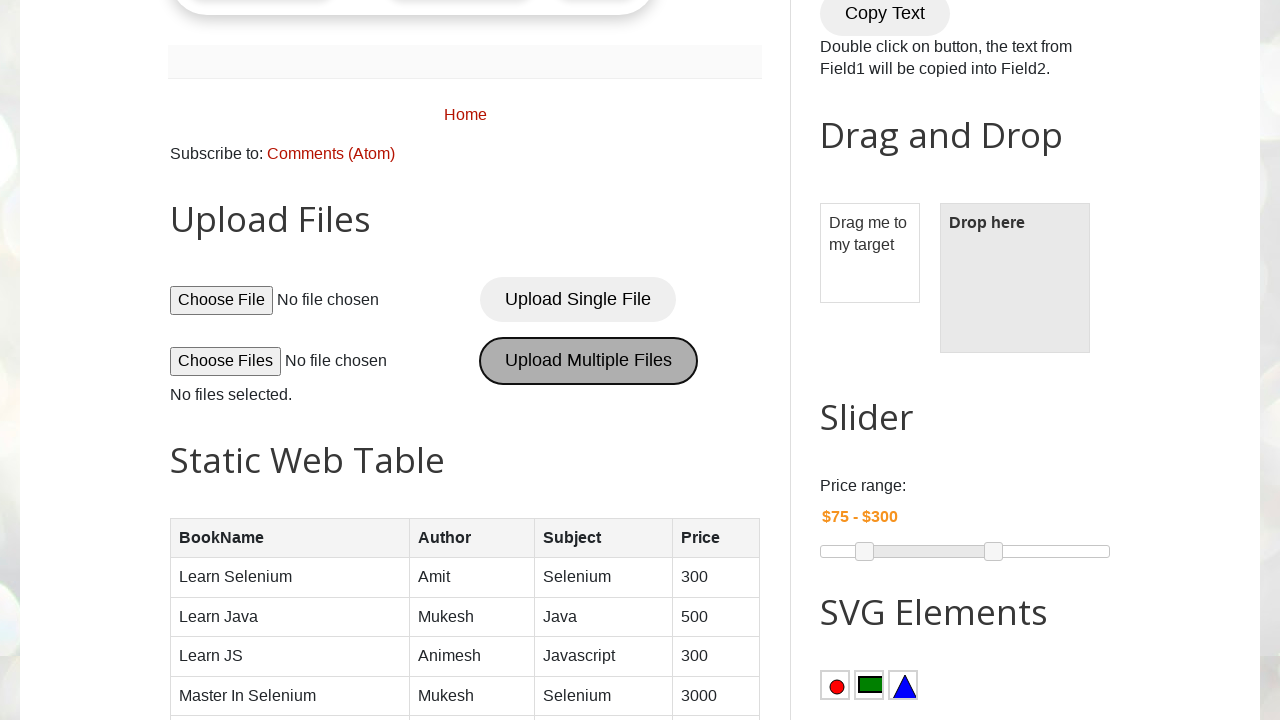

Form validation message appeared
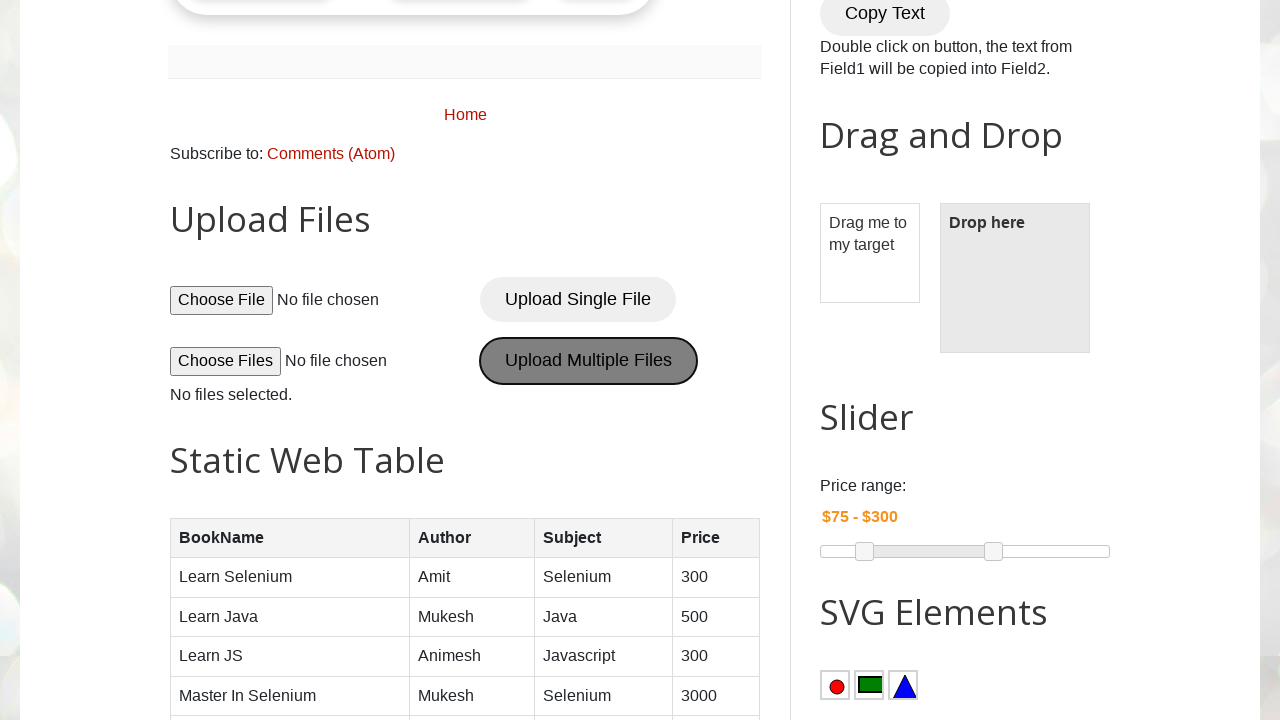

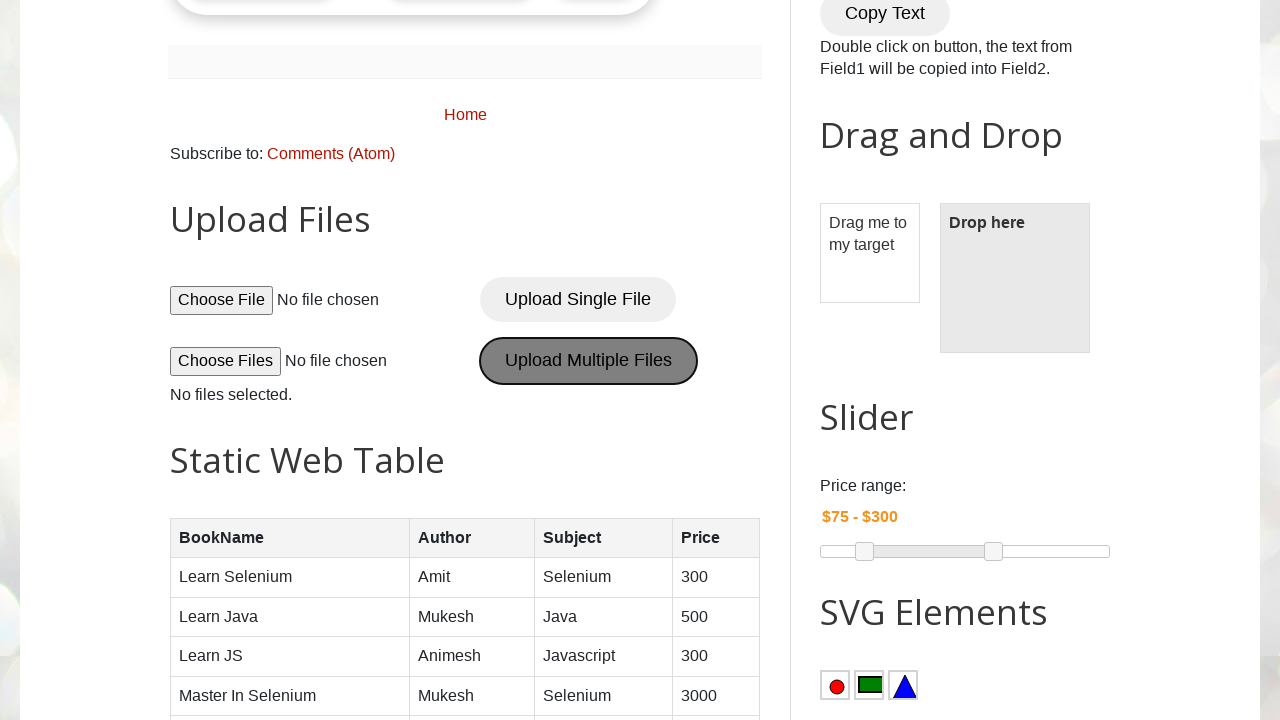